Navigates to a practice page and interacts with a table to count rows and columns, then retrieves data from the third row

Starting URL: https://rahulshettyacademy.com/AutomationPractice/

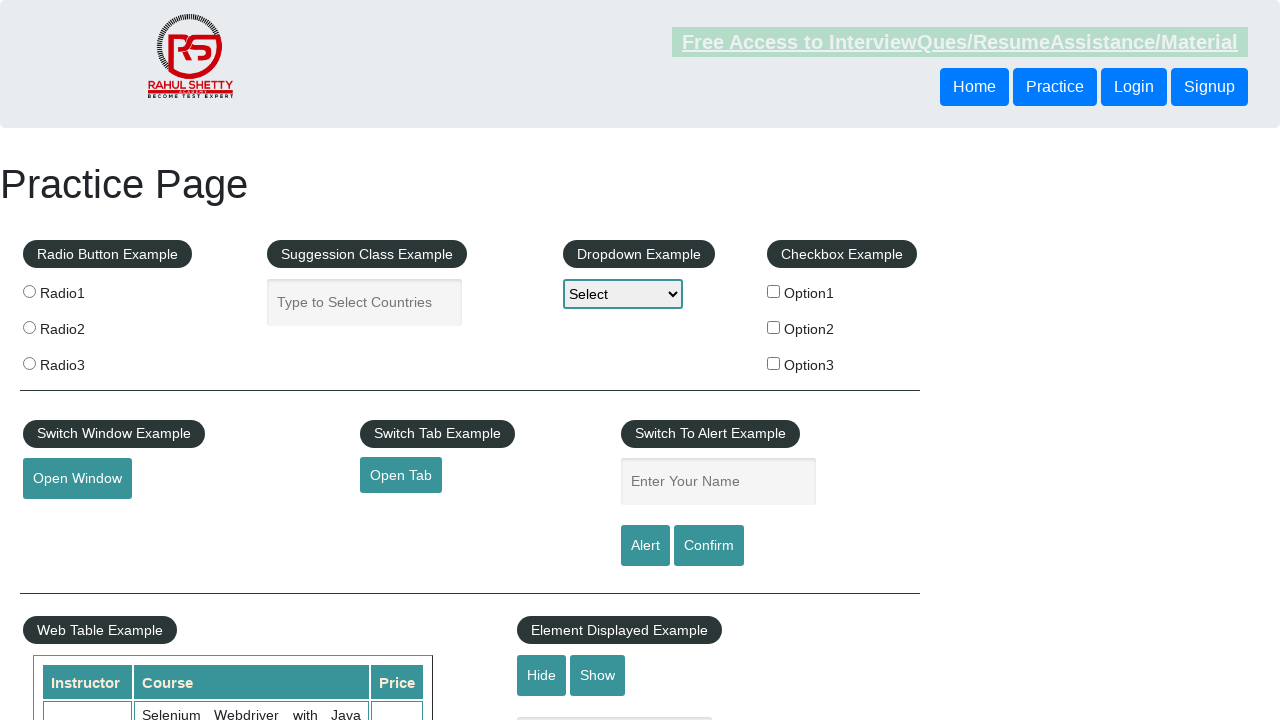

Waited for table with name 'courses' to be present
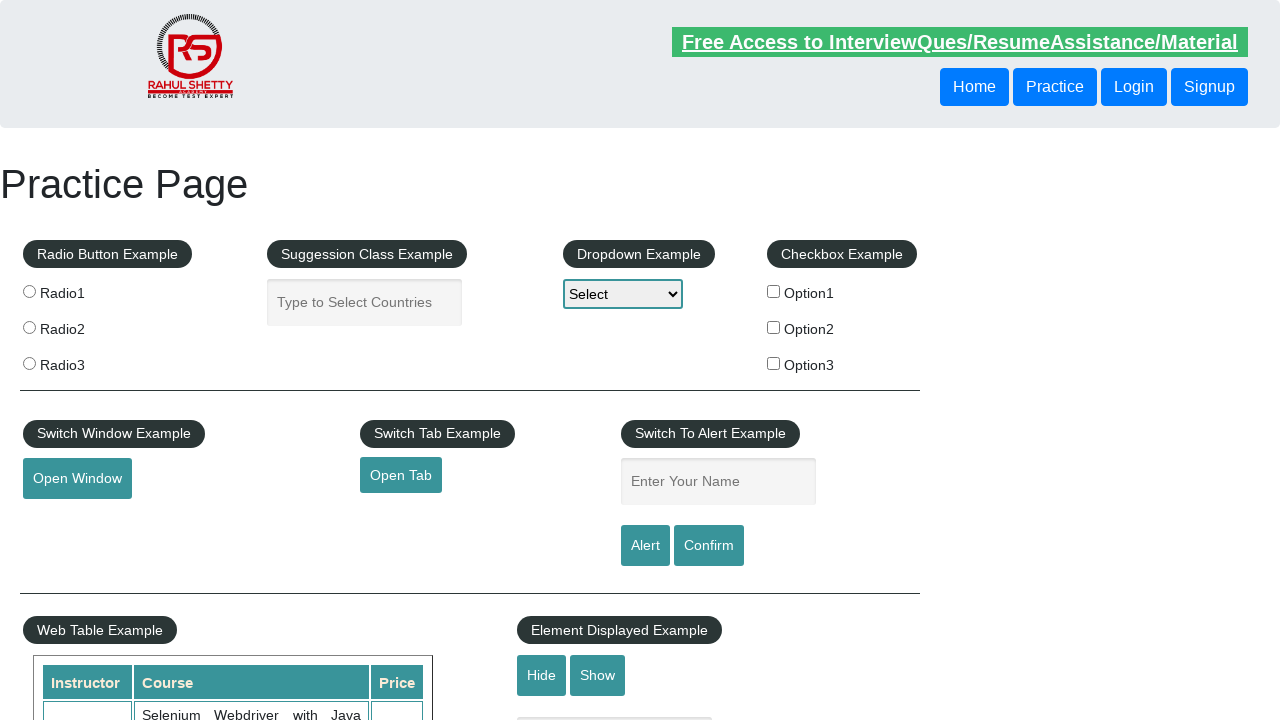

Retrieved all rows from table - found 11 rows
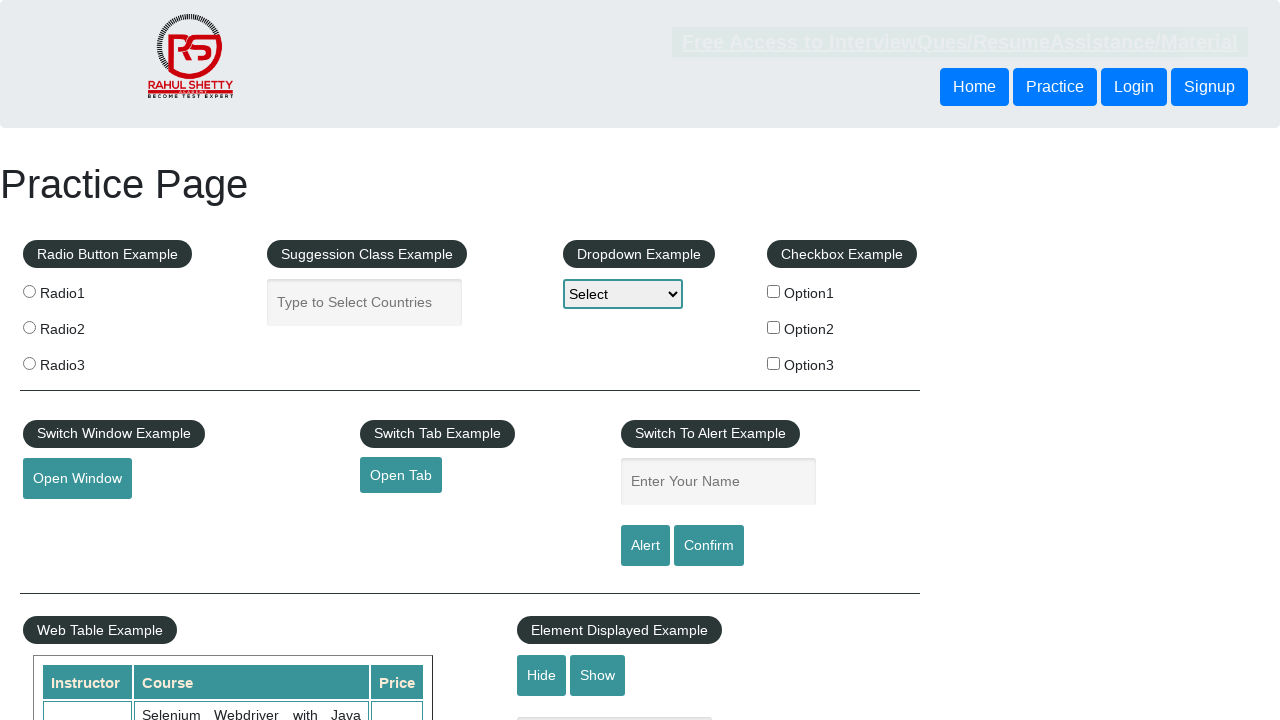

Retrieved all column headers from table - found 3 columns
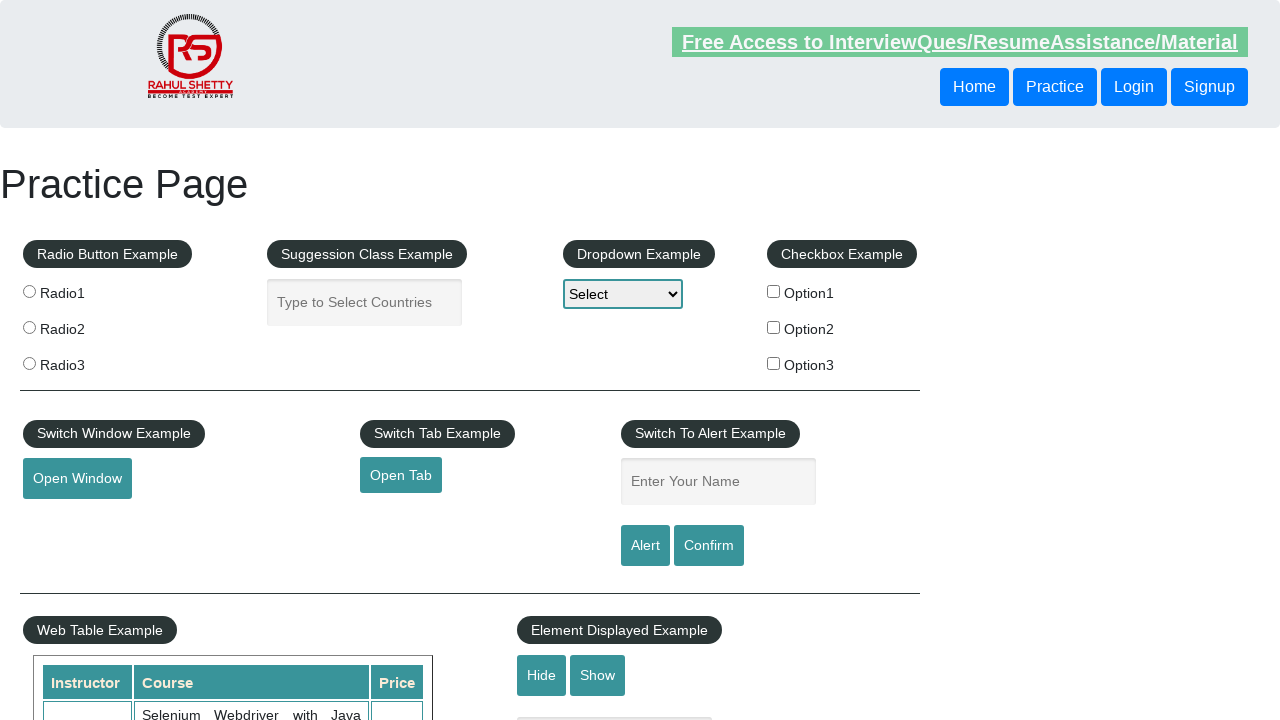

Retrieved all cells from the third row of the table
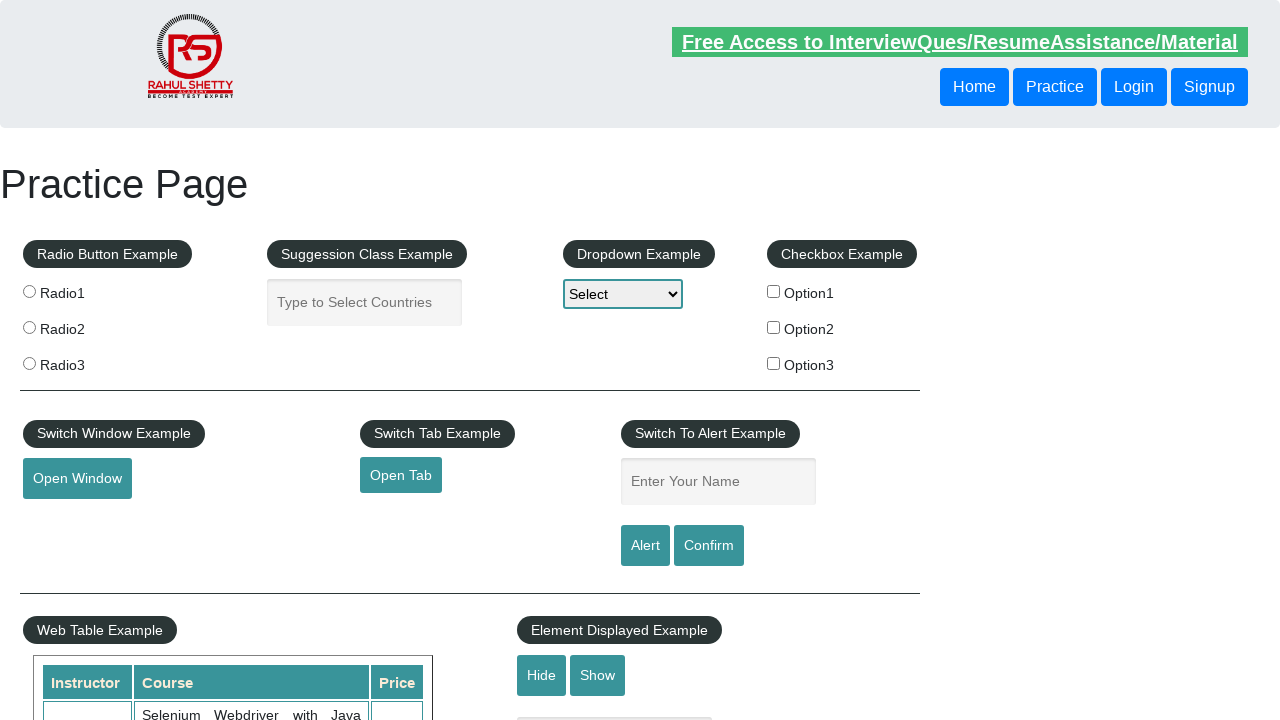

Printed cell content: Rahul Shetty
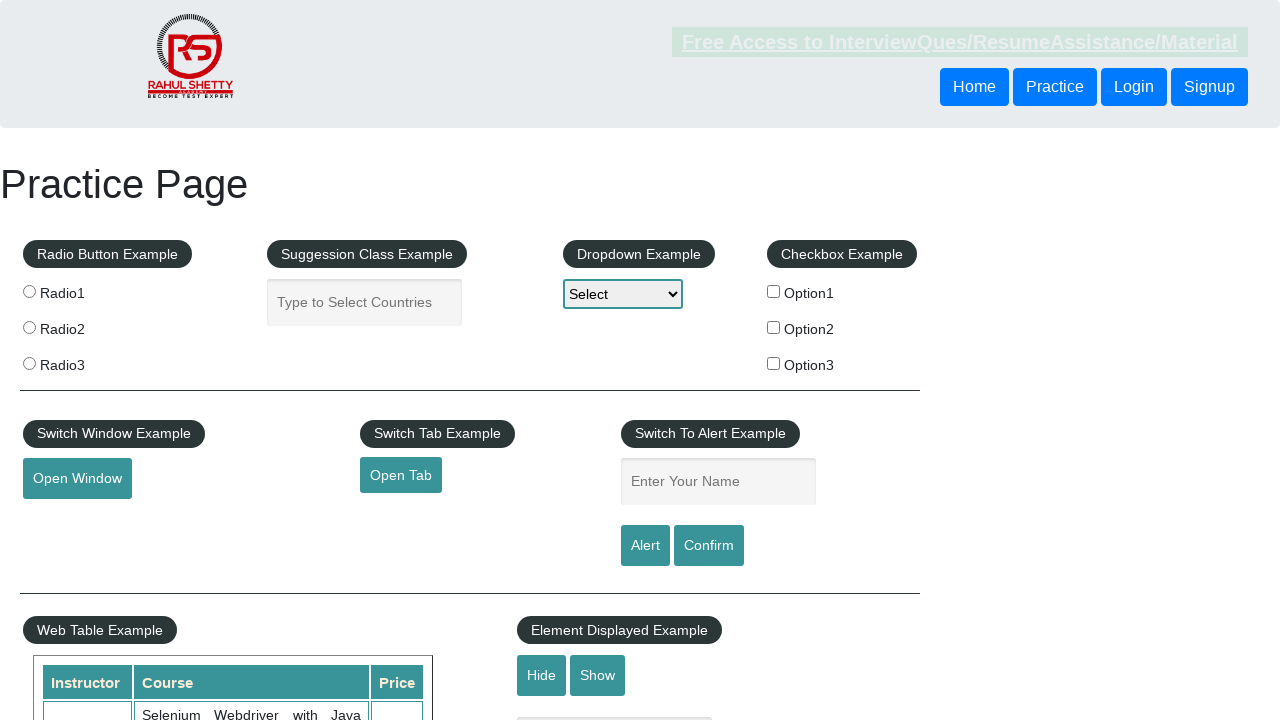

Printed cell content: Learn SQL in Practical + Database Testing from Scratch
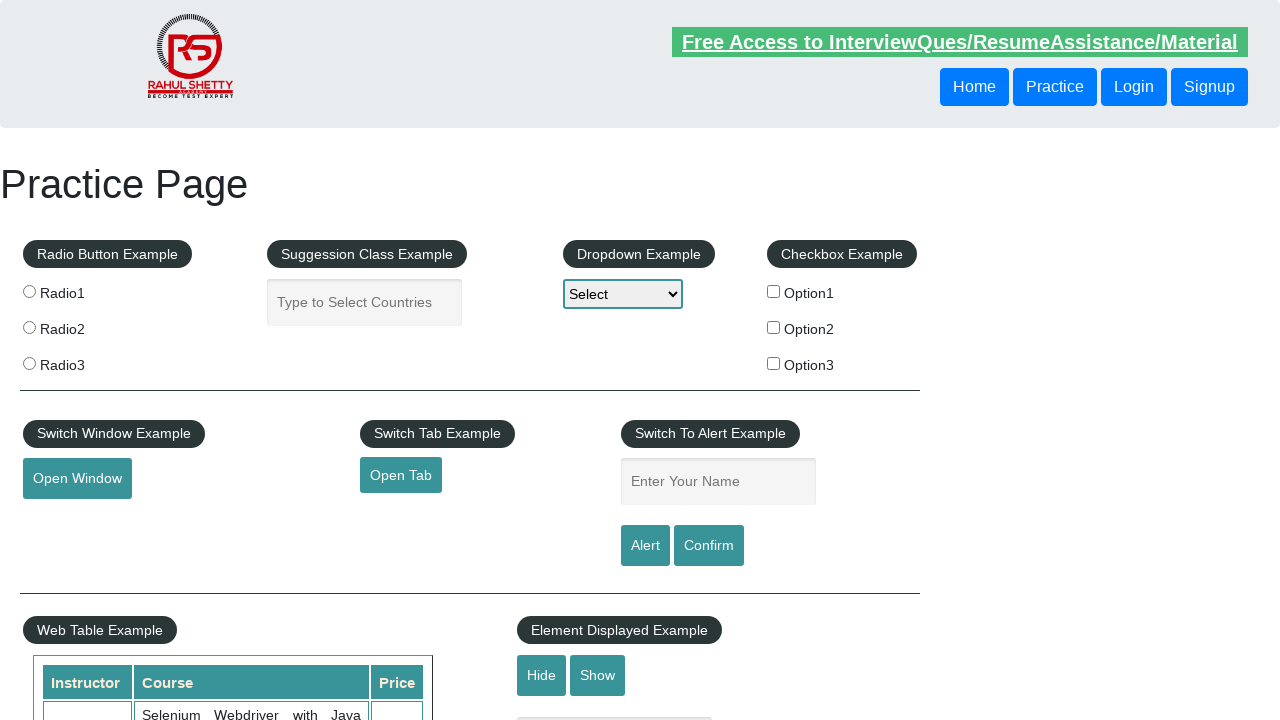

Printed cell content: 25
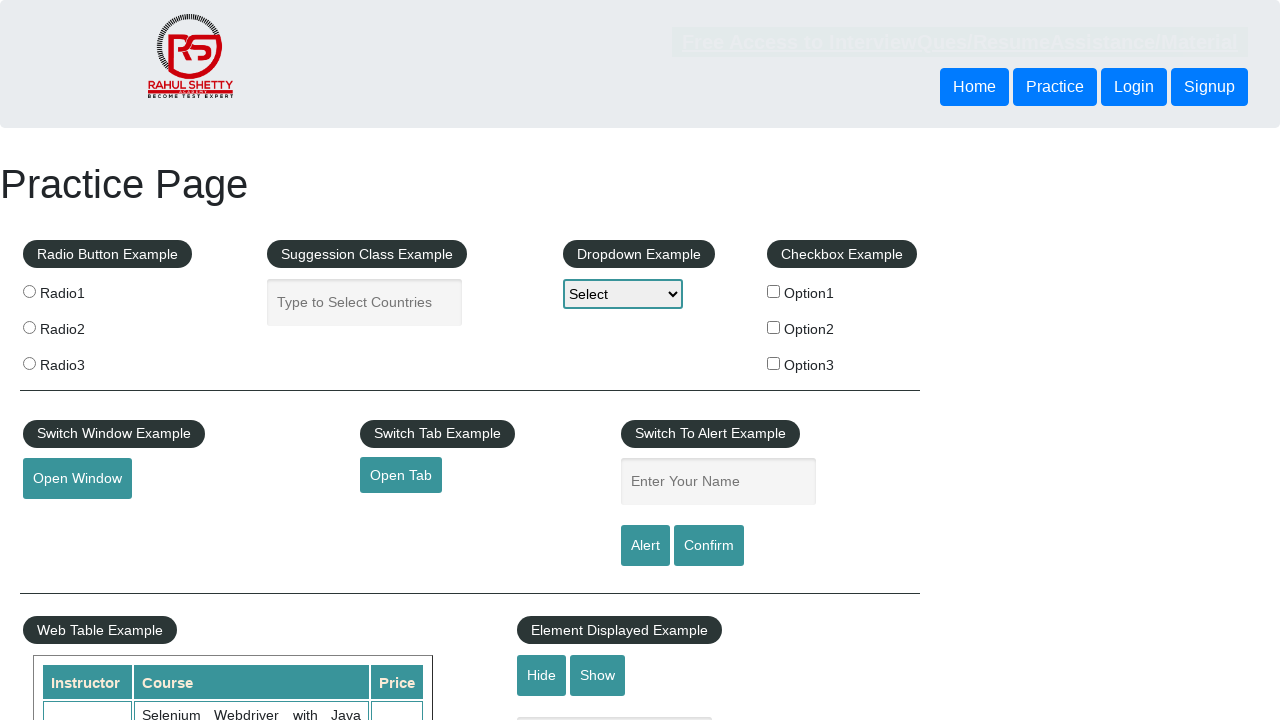

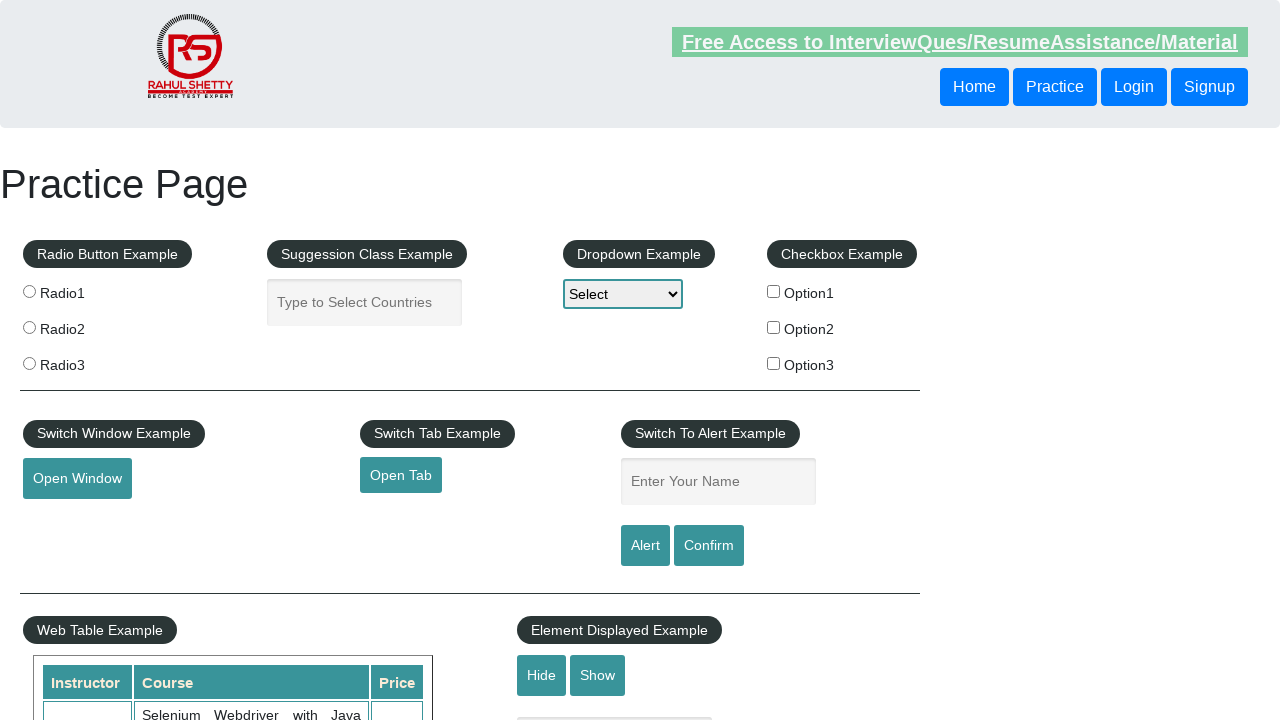